Tests page scrolling functionality by scrolling to the bottom of the page and then scrolling back to the top

Starting URL: https://www.w3schools.com/

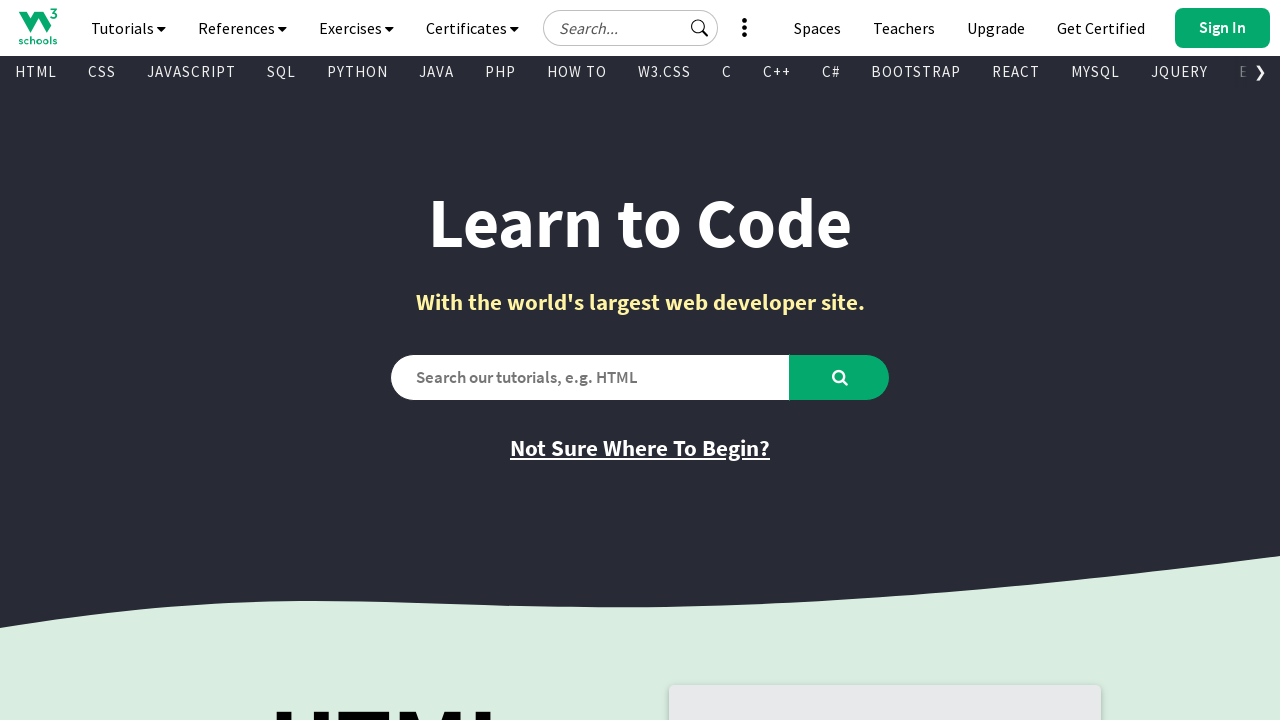

Set viewport size to 1920x1080
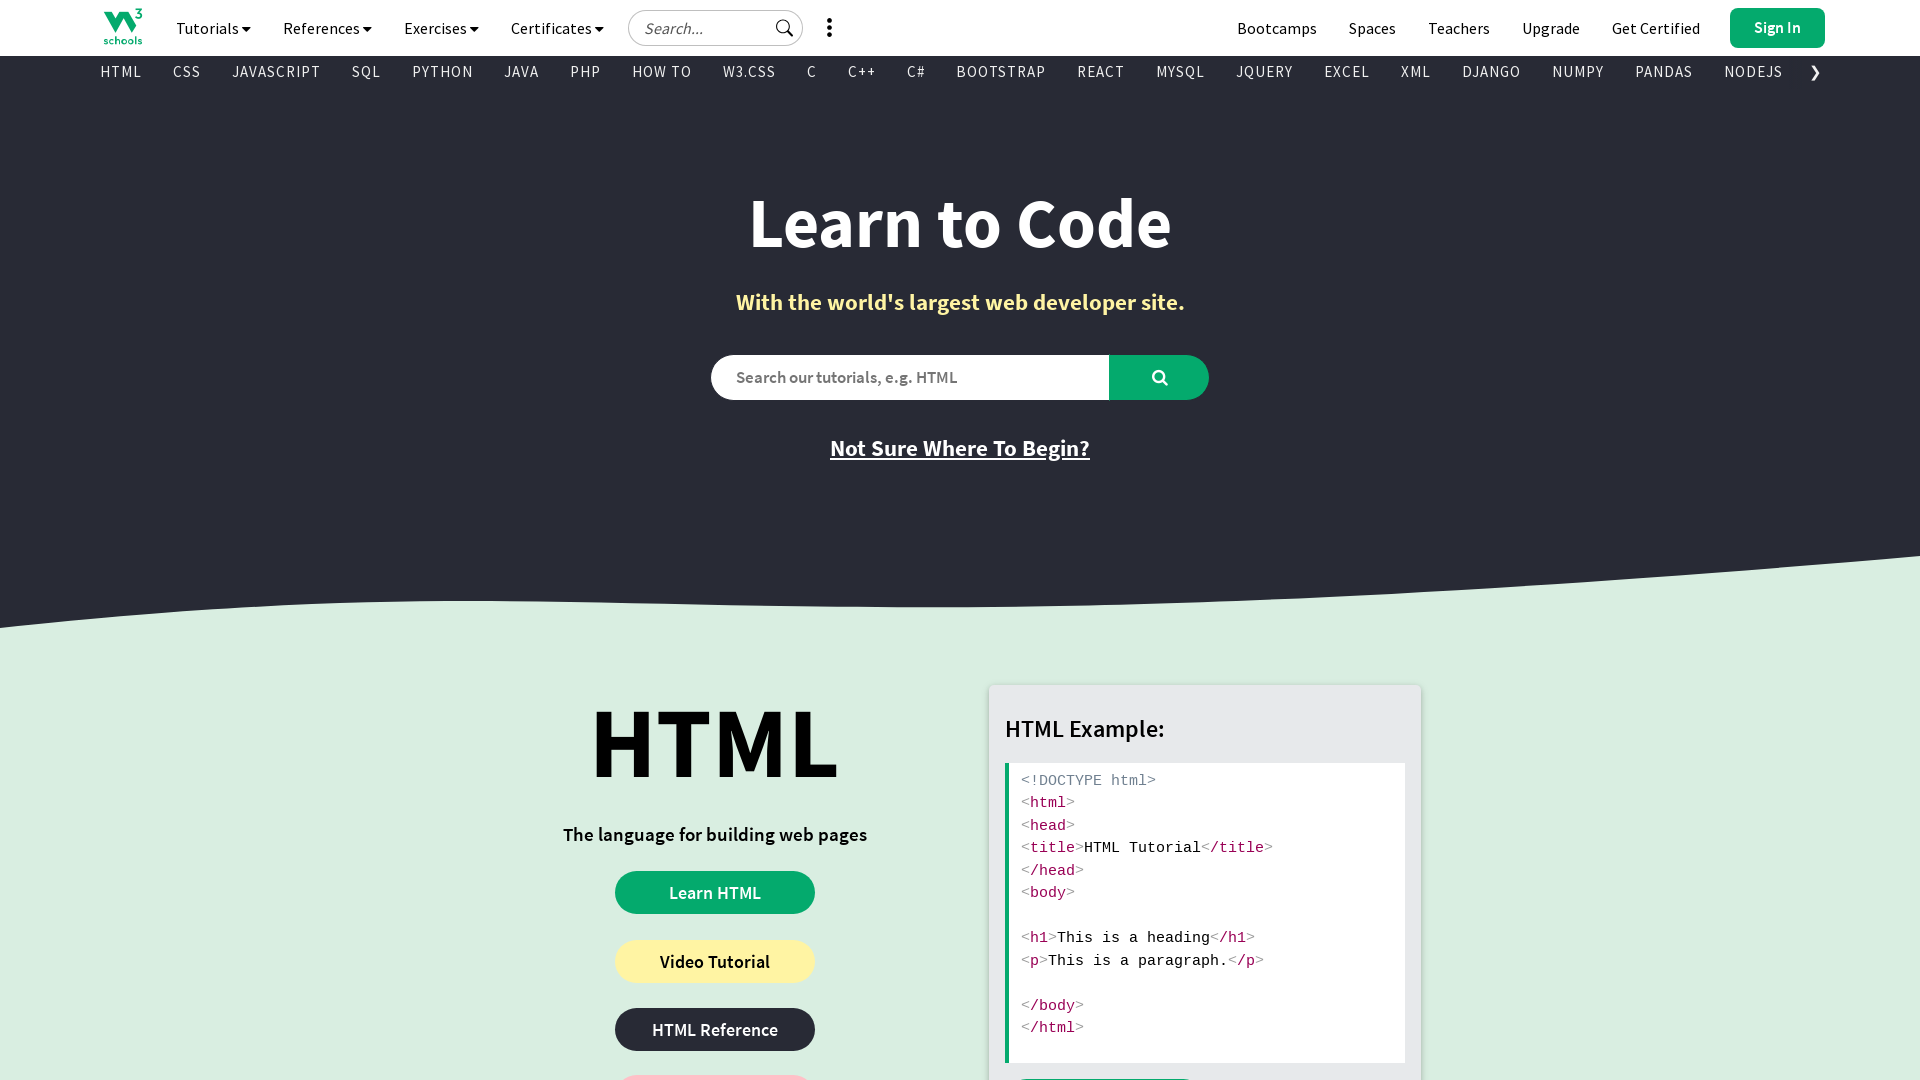

Page loaded - DOM content ready
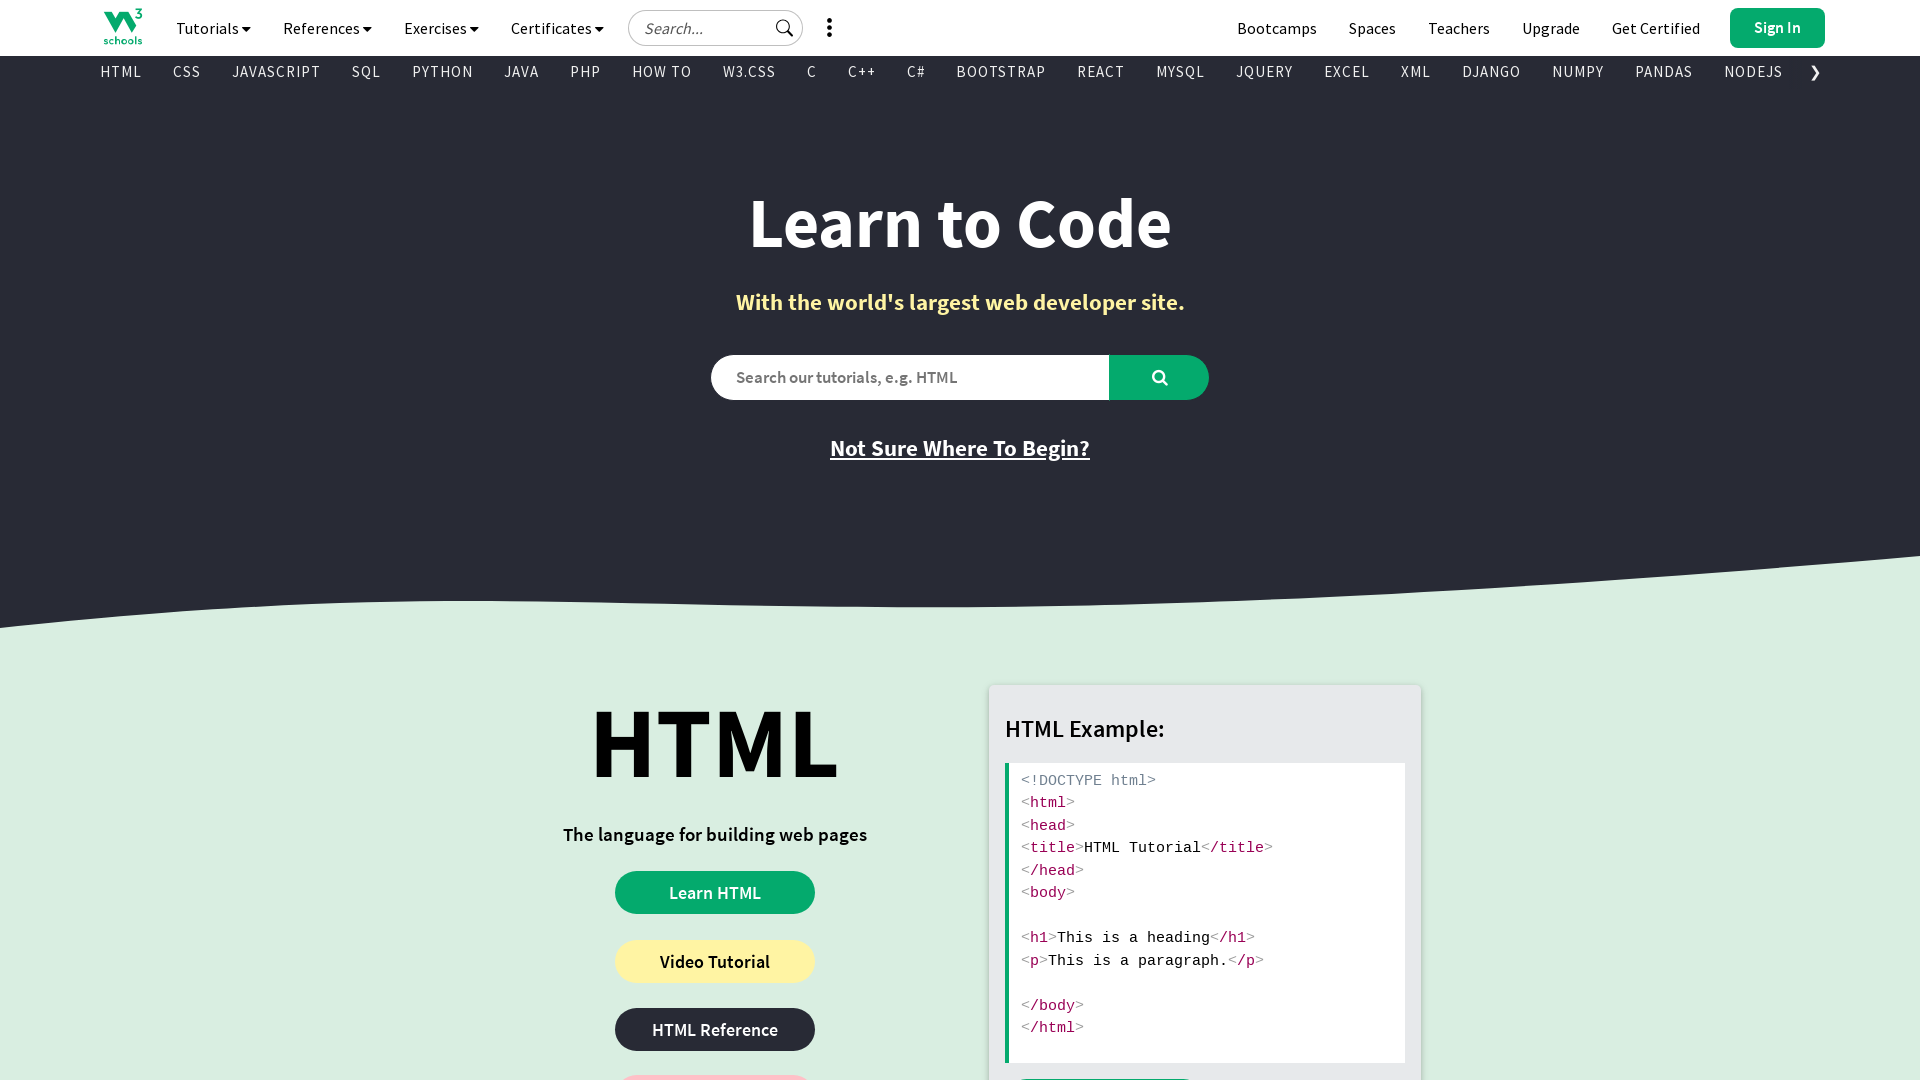

Scrolled to bottom of page
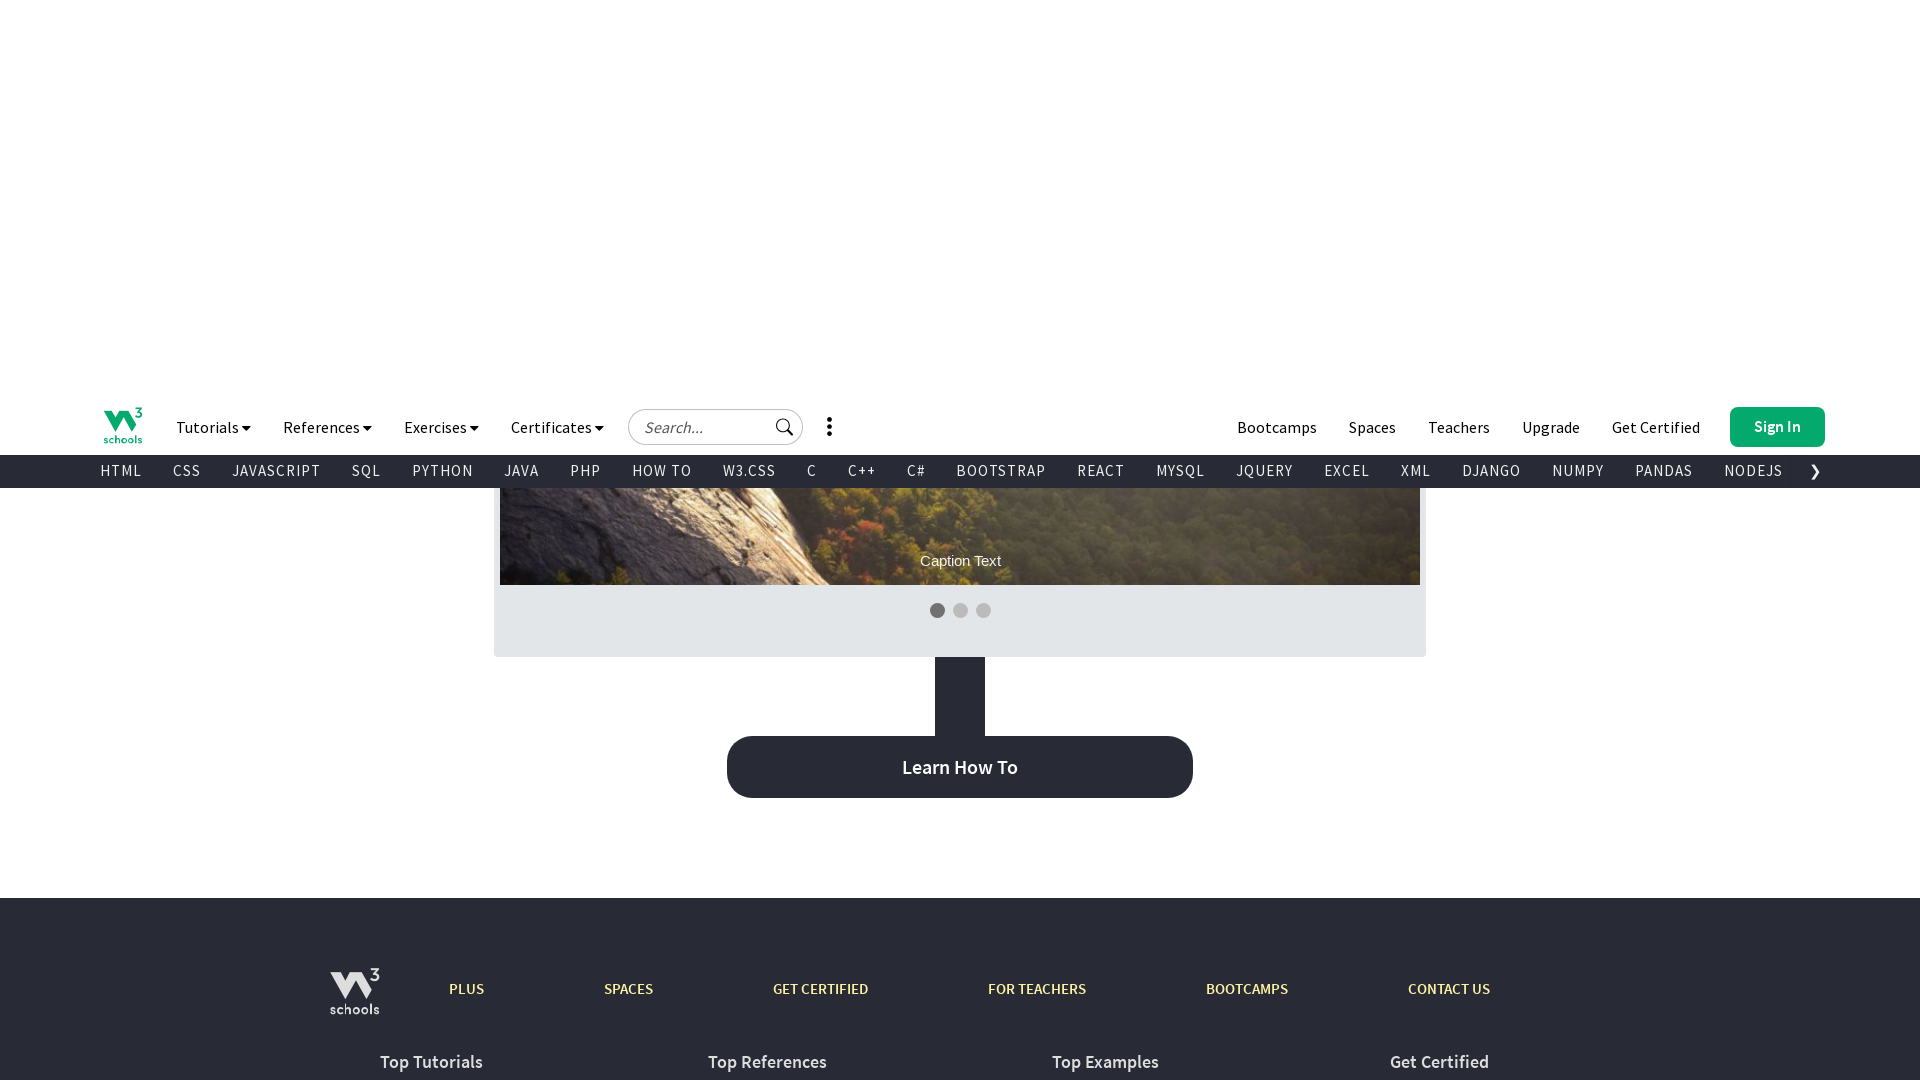

Waited 1 second to observe bottom scroll position
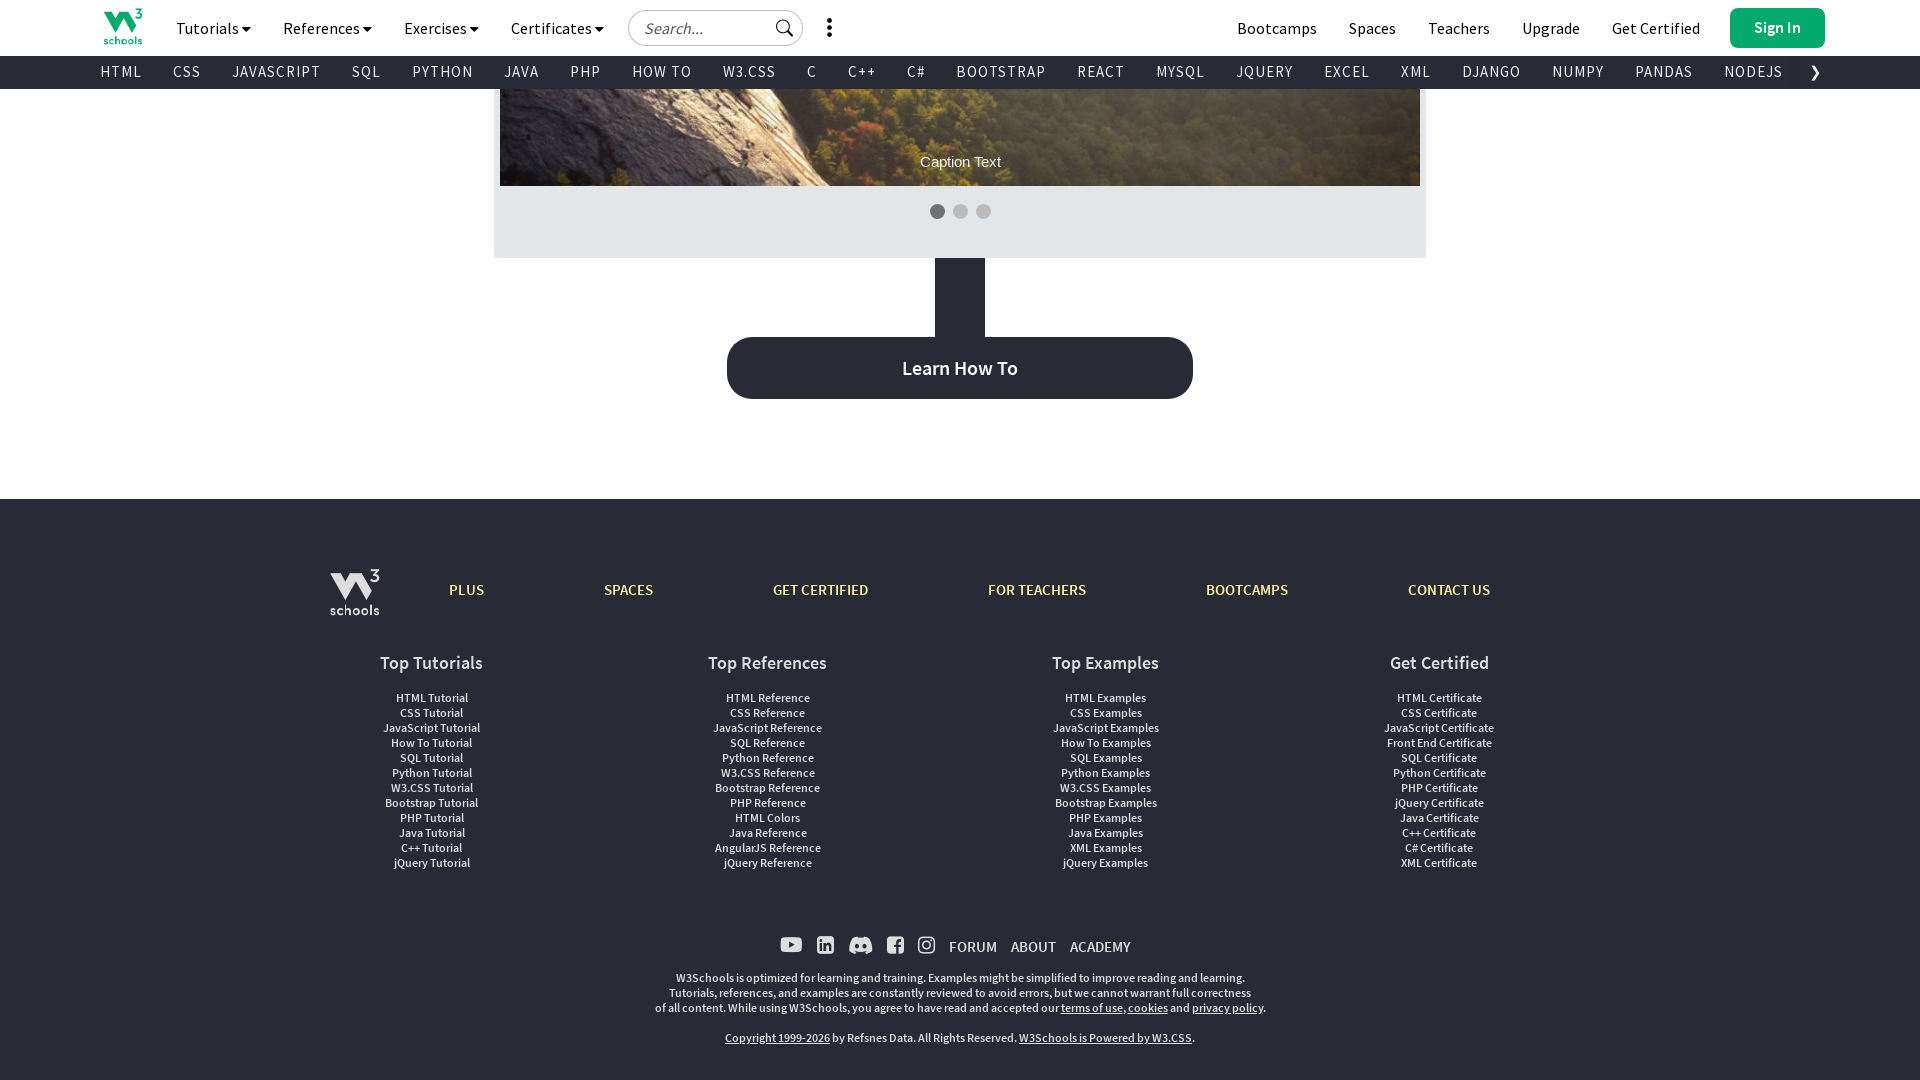

Scrolled back to top of page
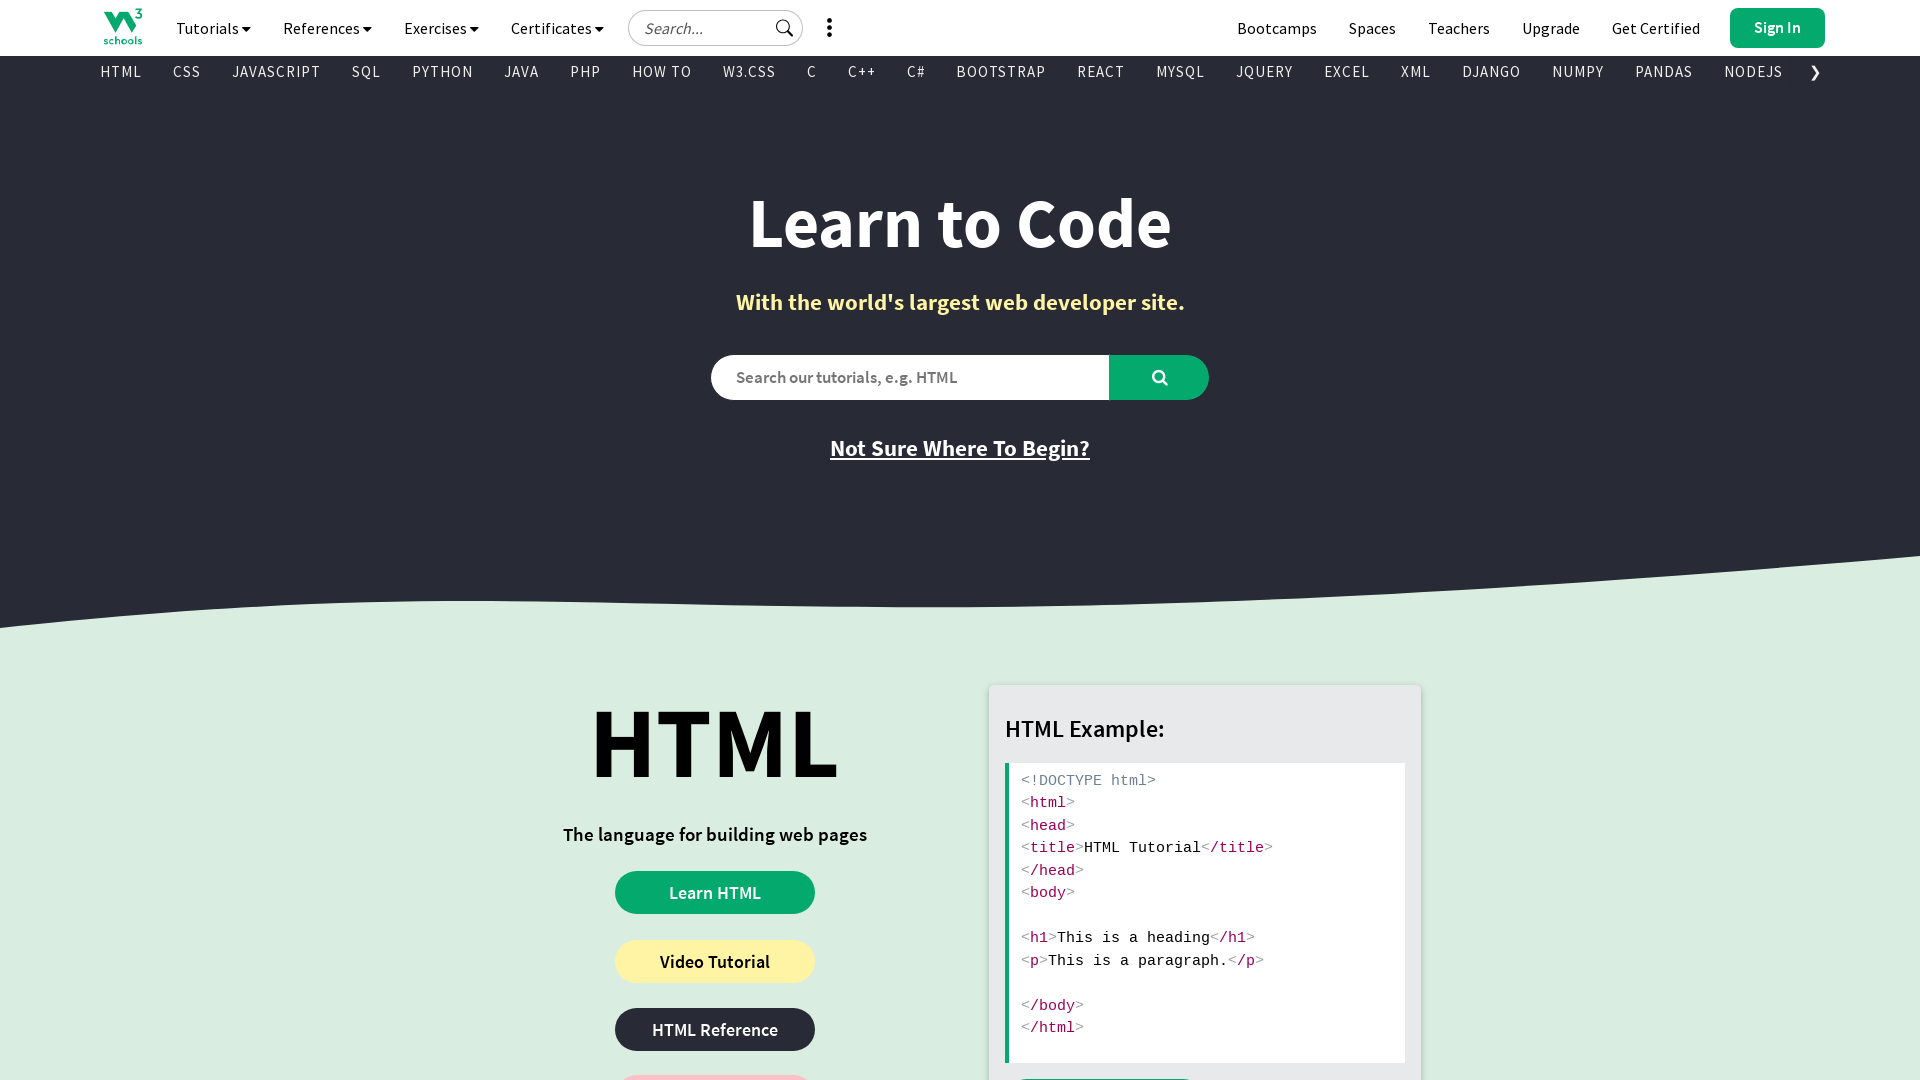

Waited 1 second to observe top scroll position
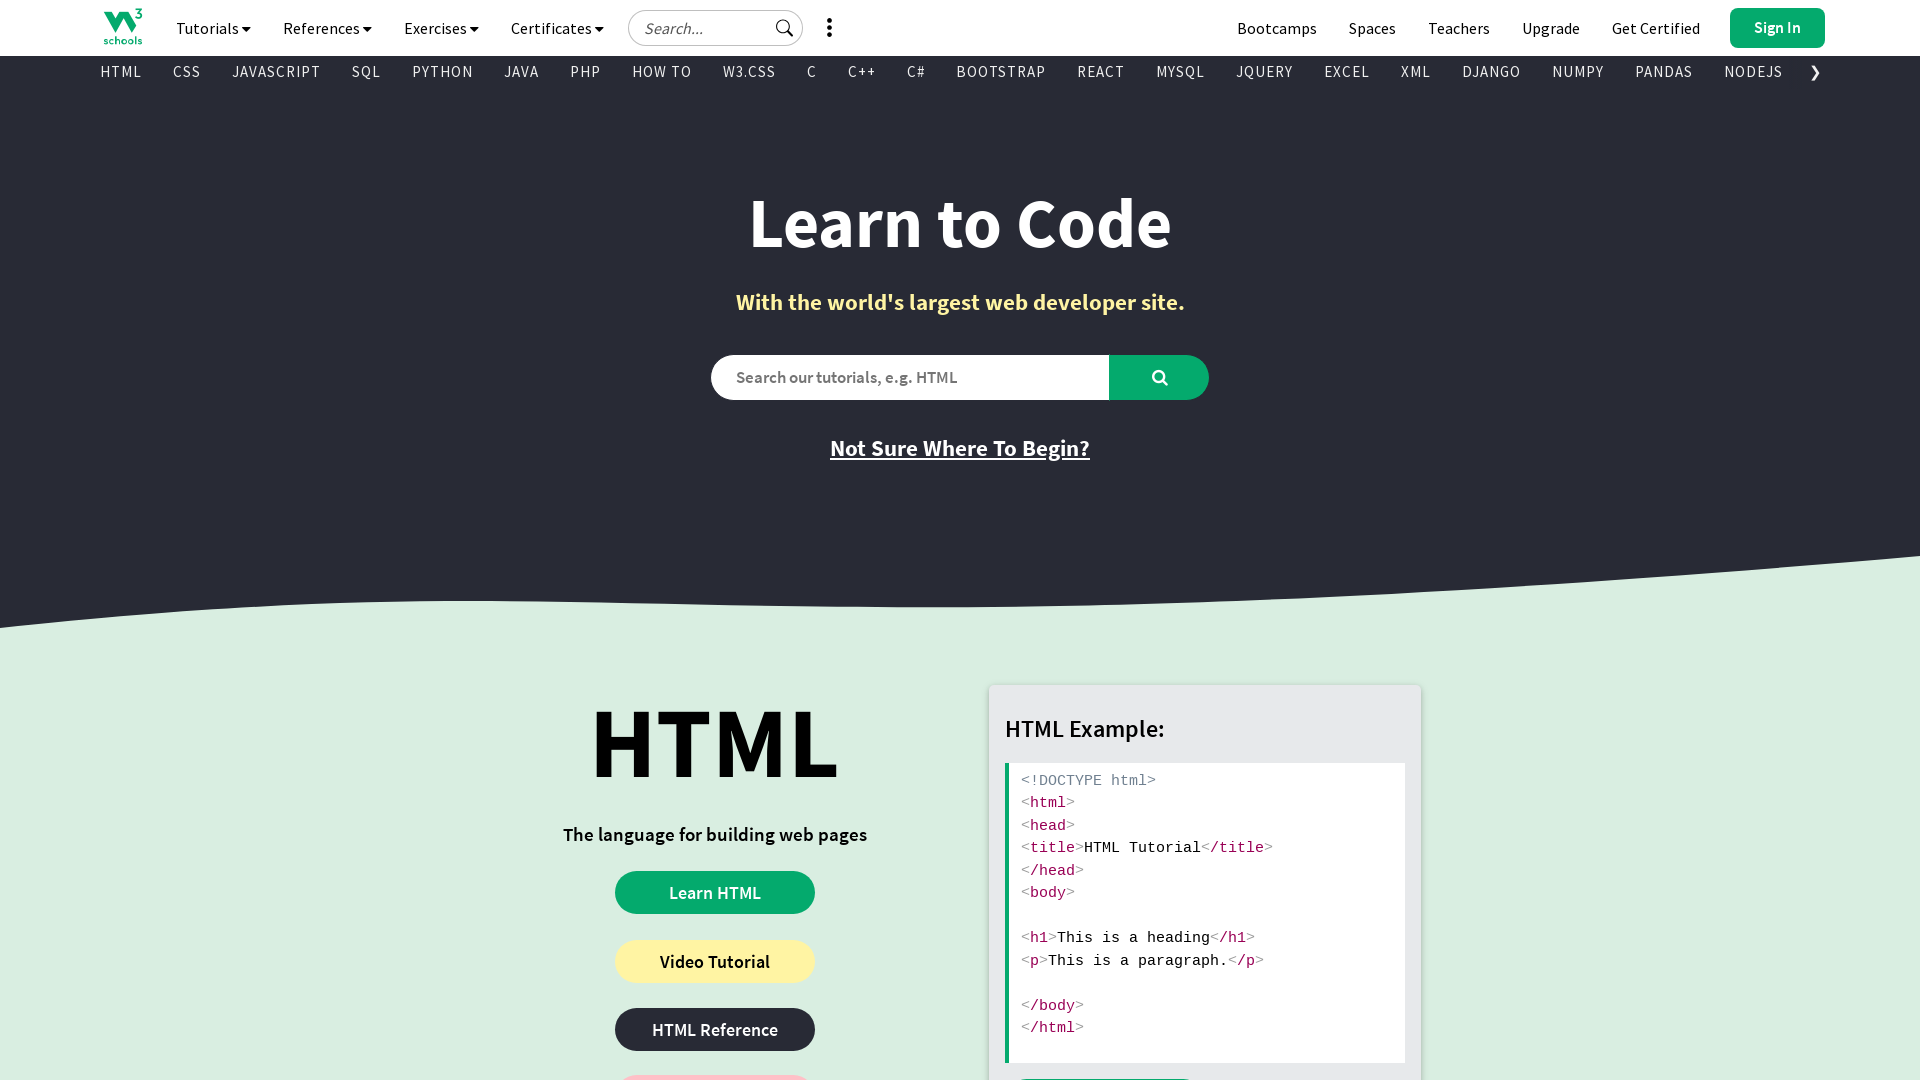

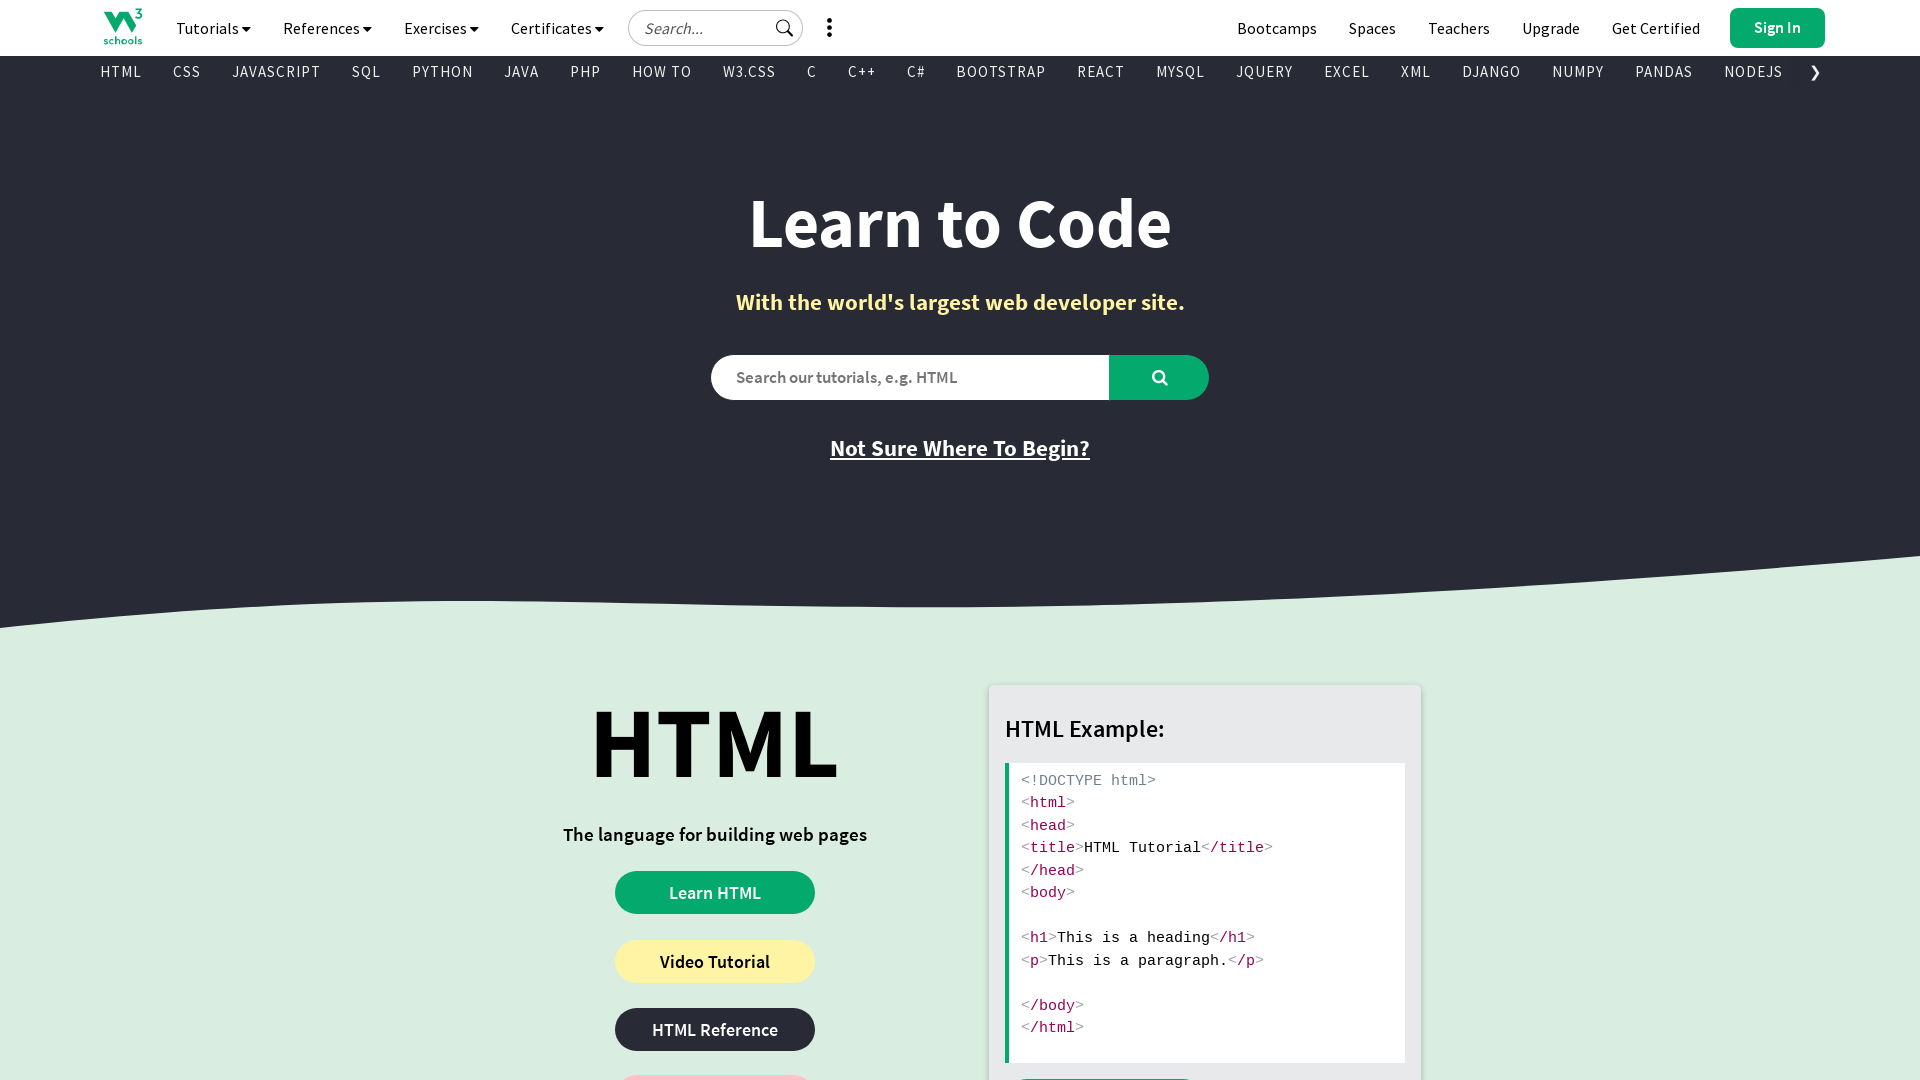